Tests dropdown selection functionality by selecting options using visible text, value, and index from multiple dropdown menus

Starting URL: https://letcode.in/dropdowns

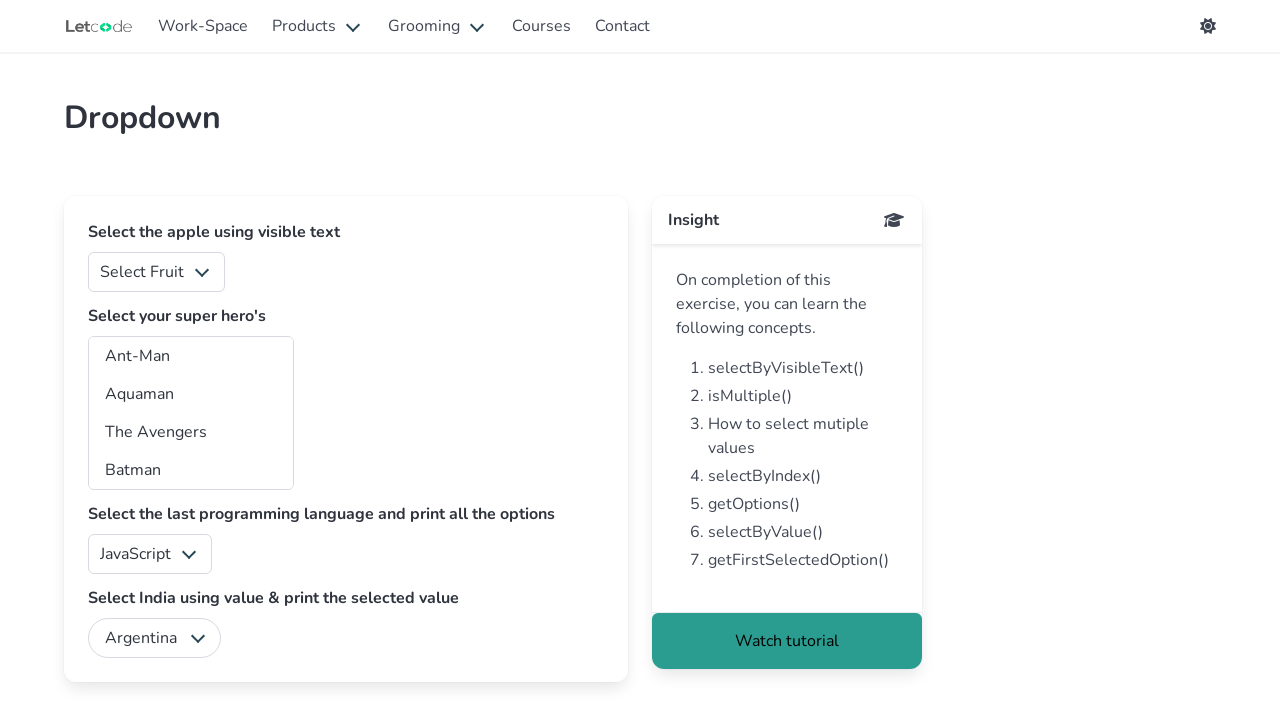

Navigated to dropdown test page
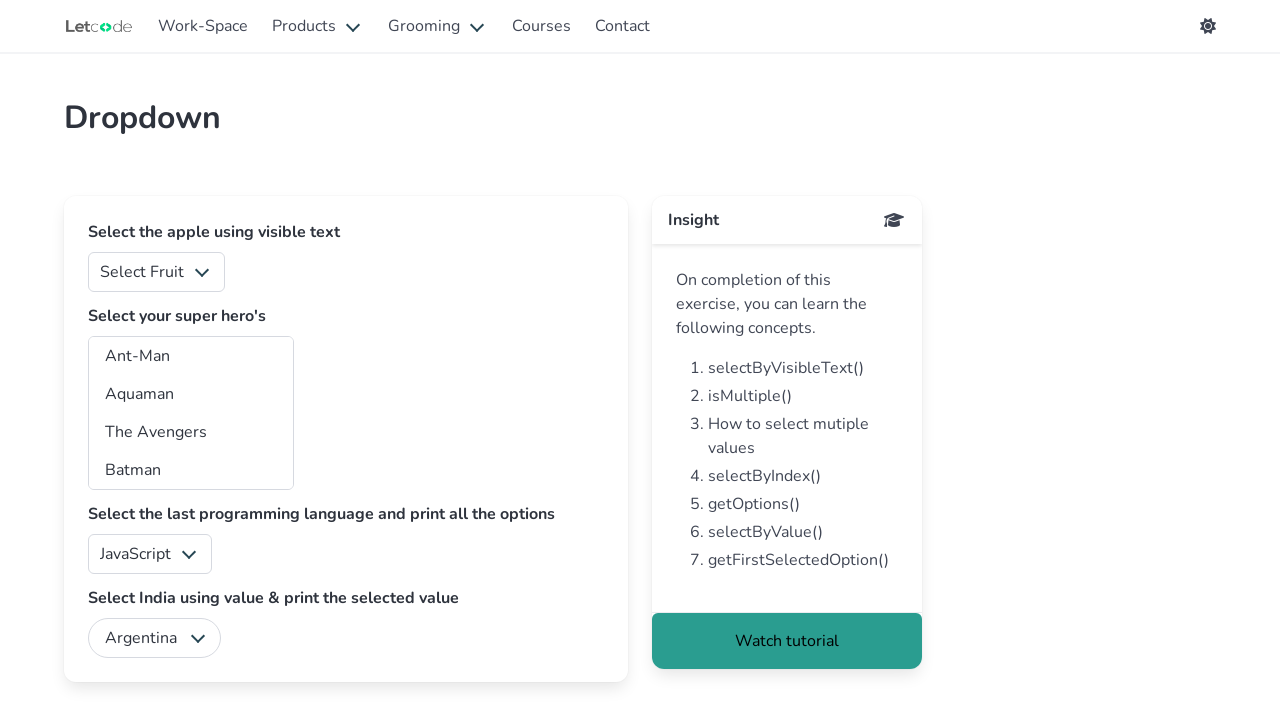

Selected 'Mango' from fruits dropdown by visible text on #fruits
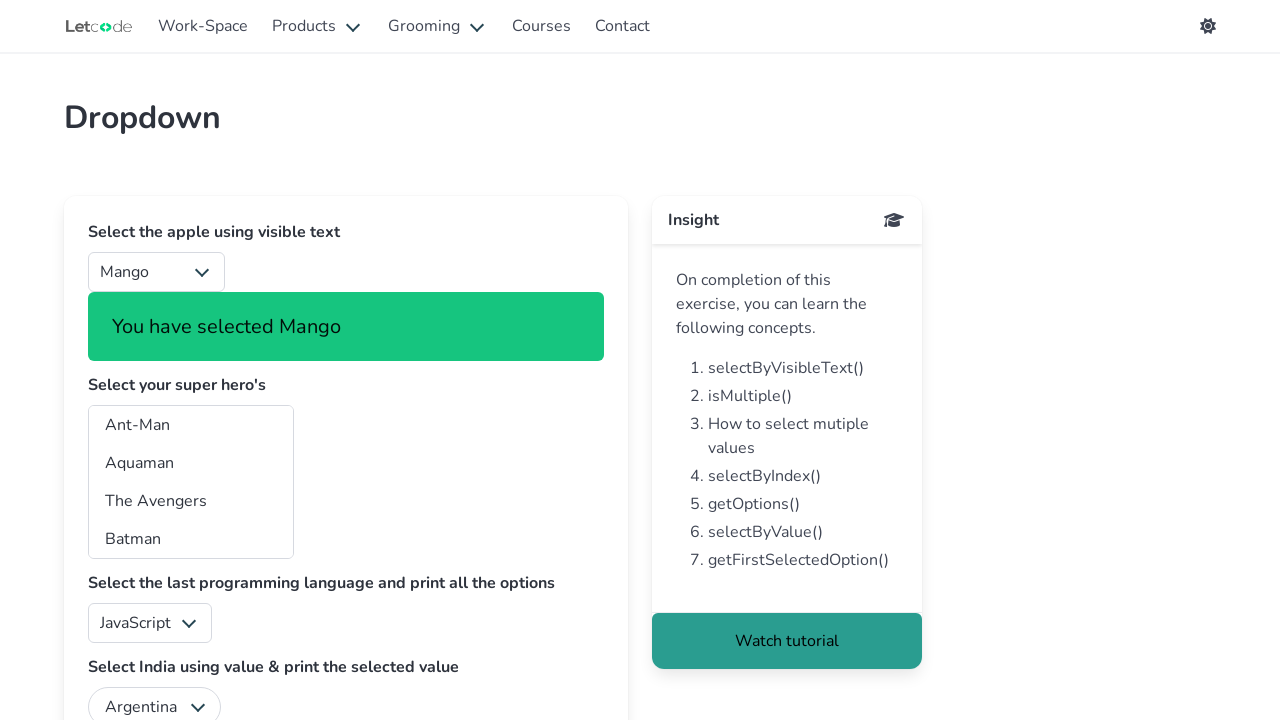

Selected 'India' from country dropdown by value on #country
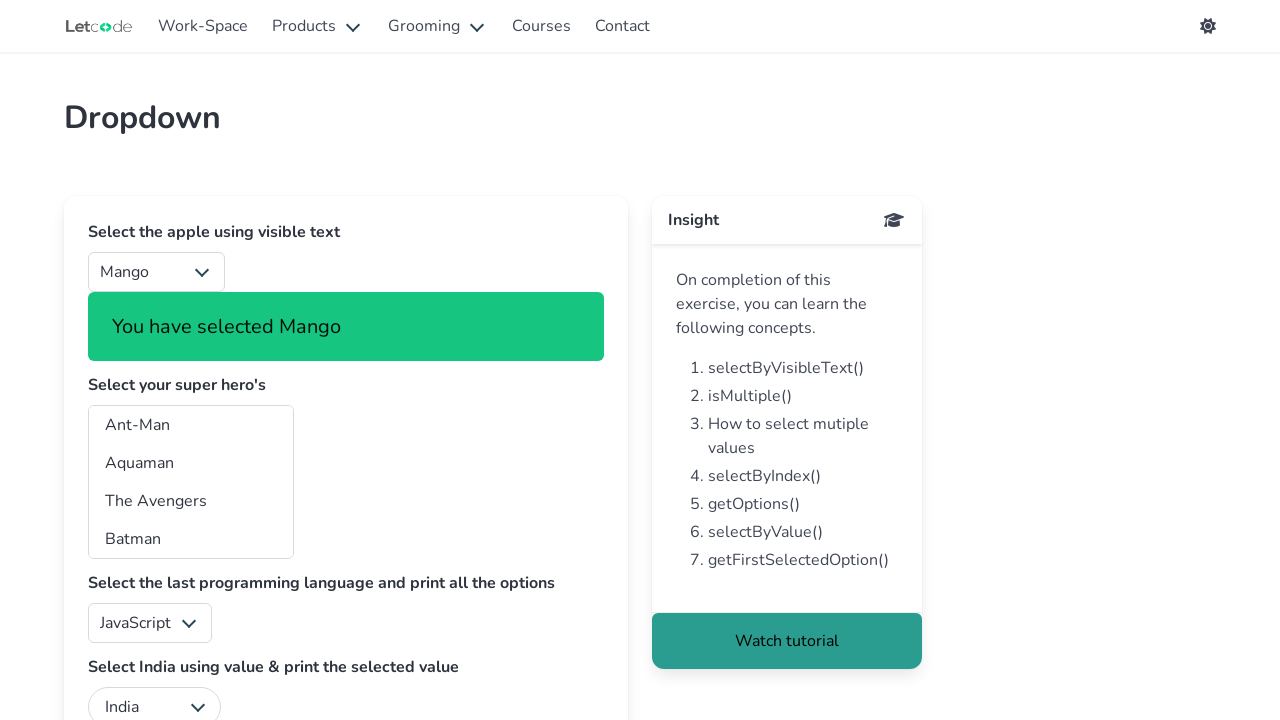

Retrieved selected country text: India
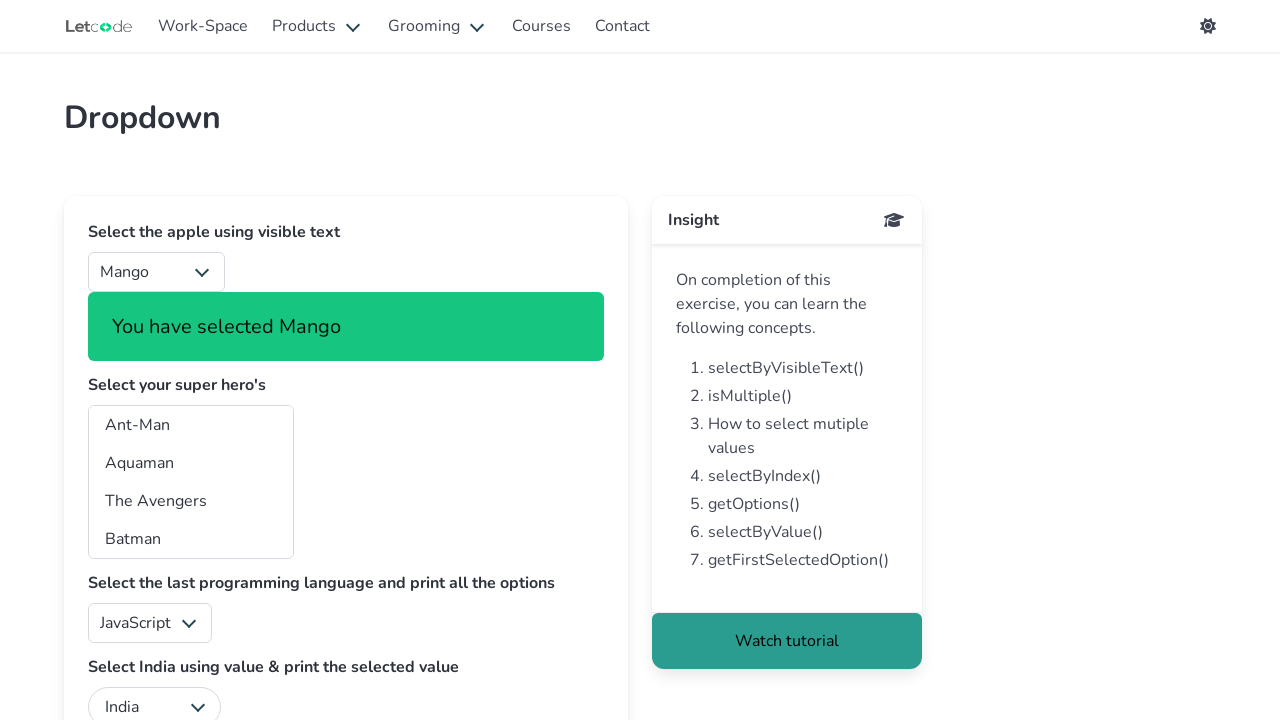

Selected superhero at index 1 on #superheros
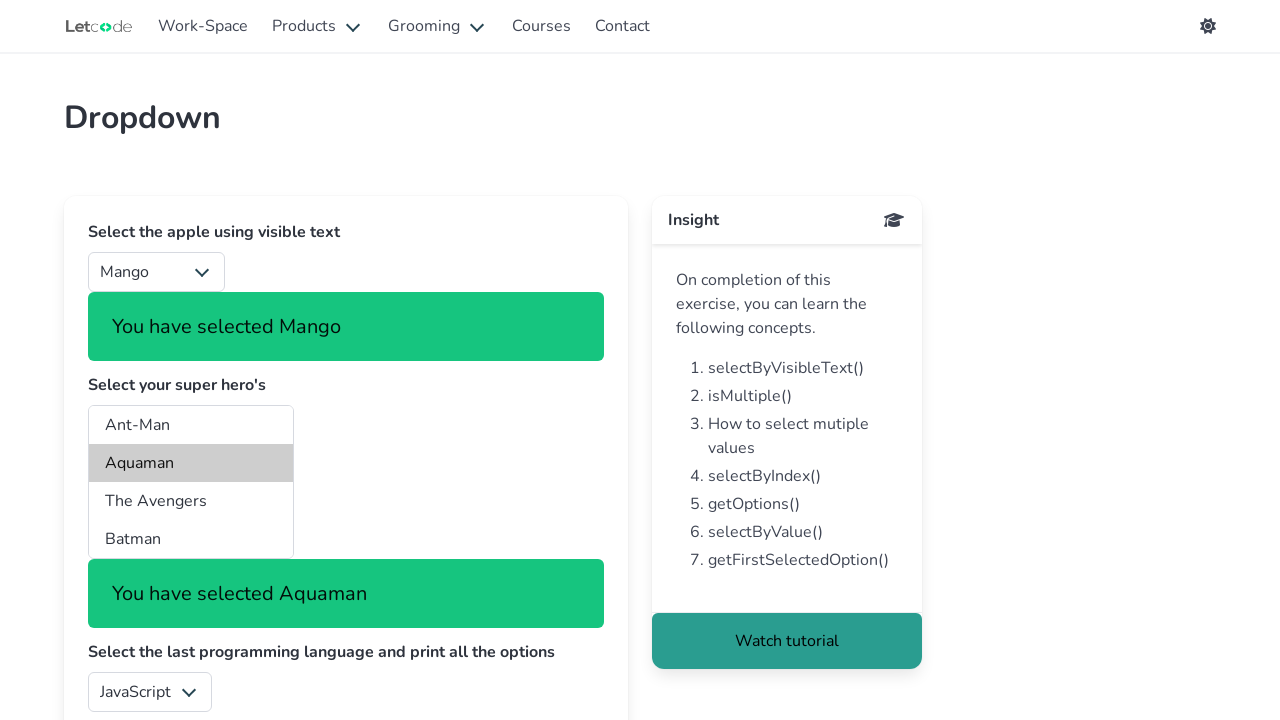

Selected superhero with value 'bt' on #superheros
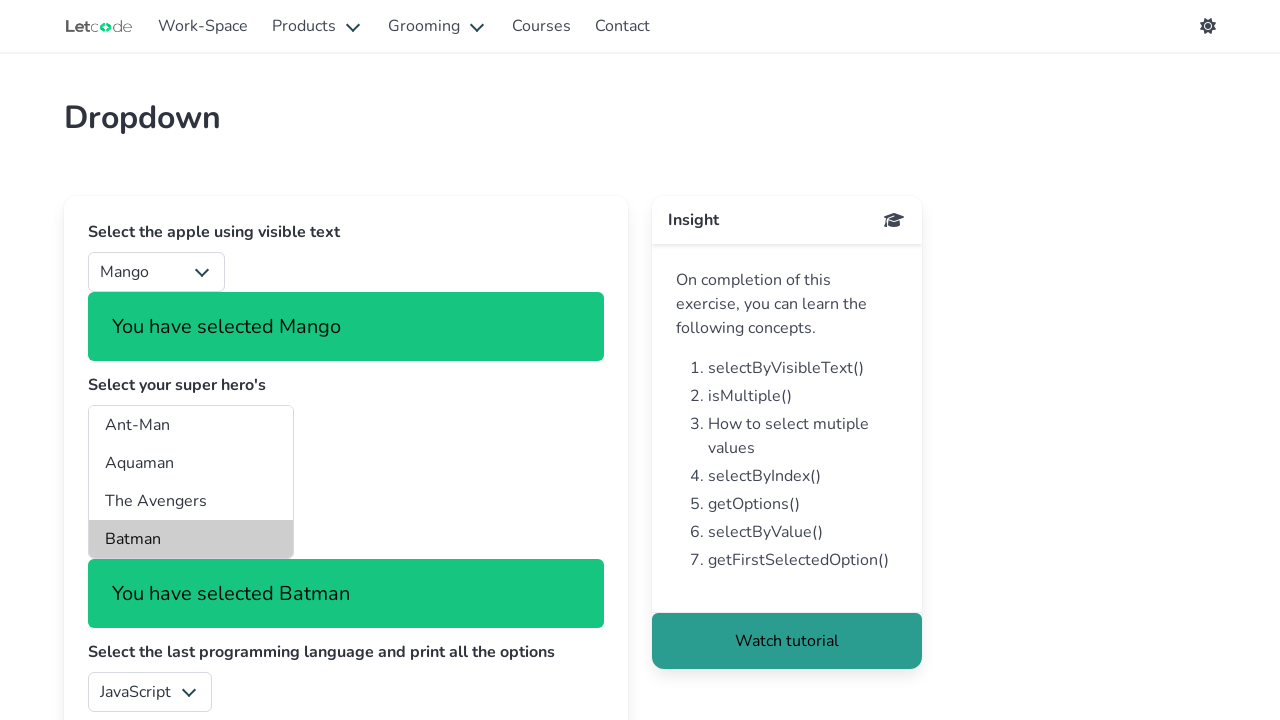

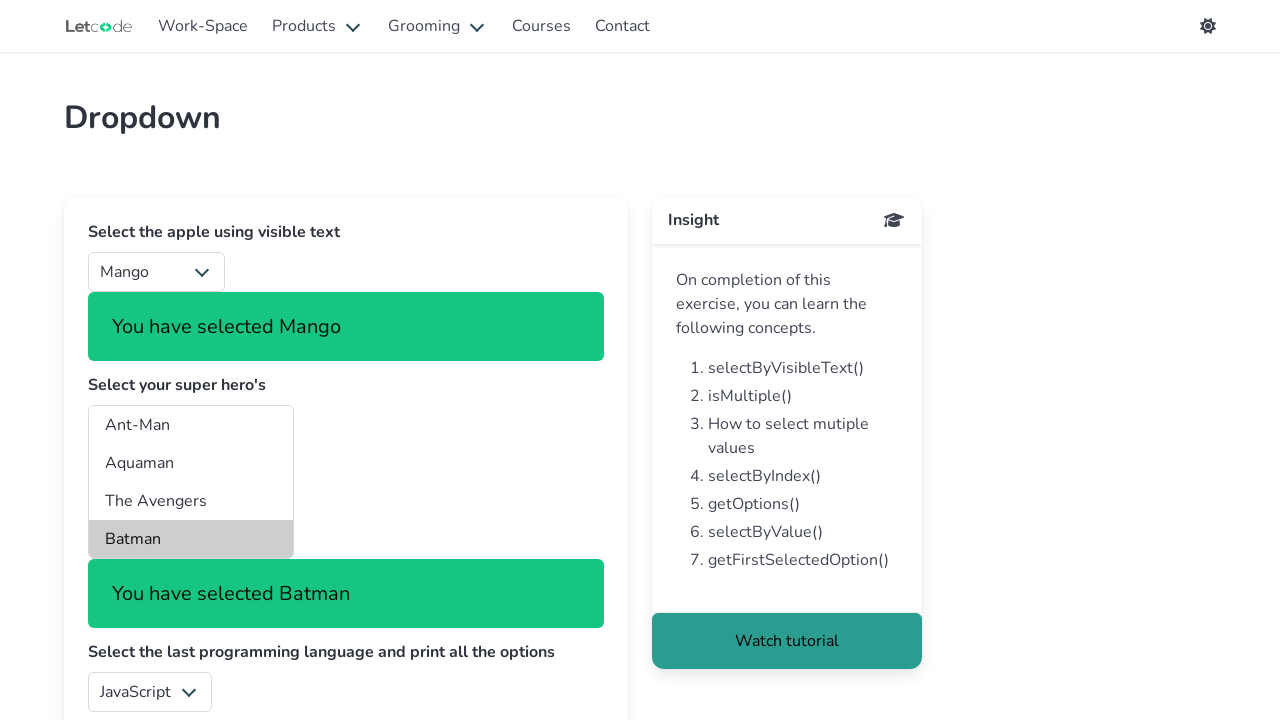